Tests clicking a button that adds a new paragraph element to the page after a delay

Starting URL: https://igorsmasc.github.io/praticando_waits/

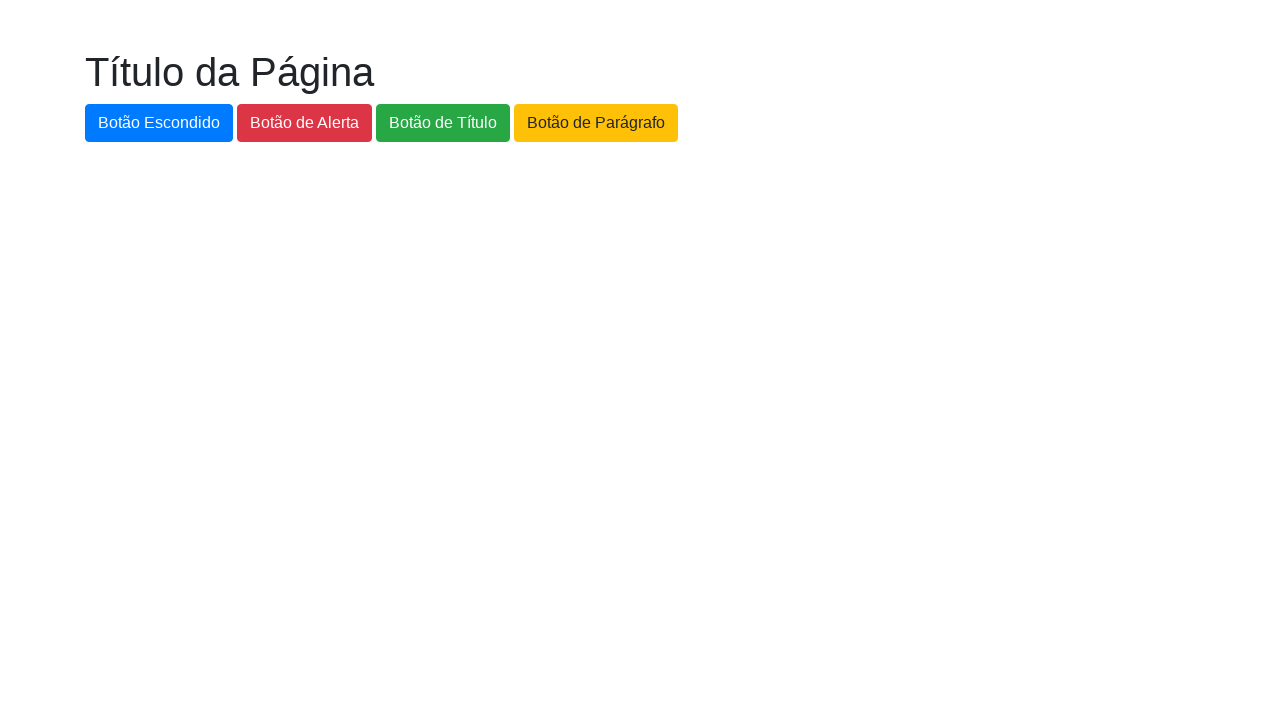

Navigated to the practice waits page
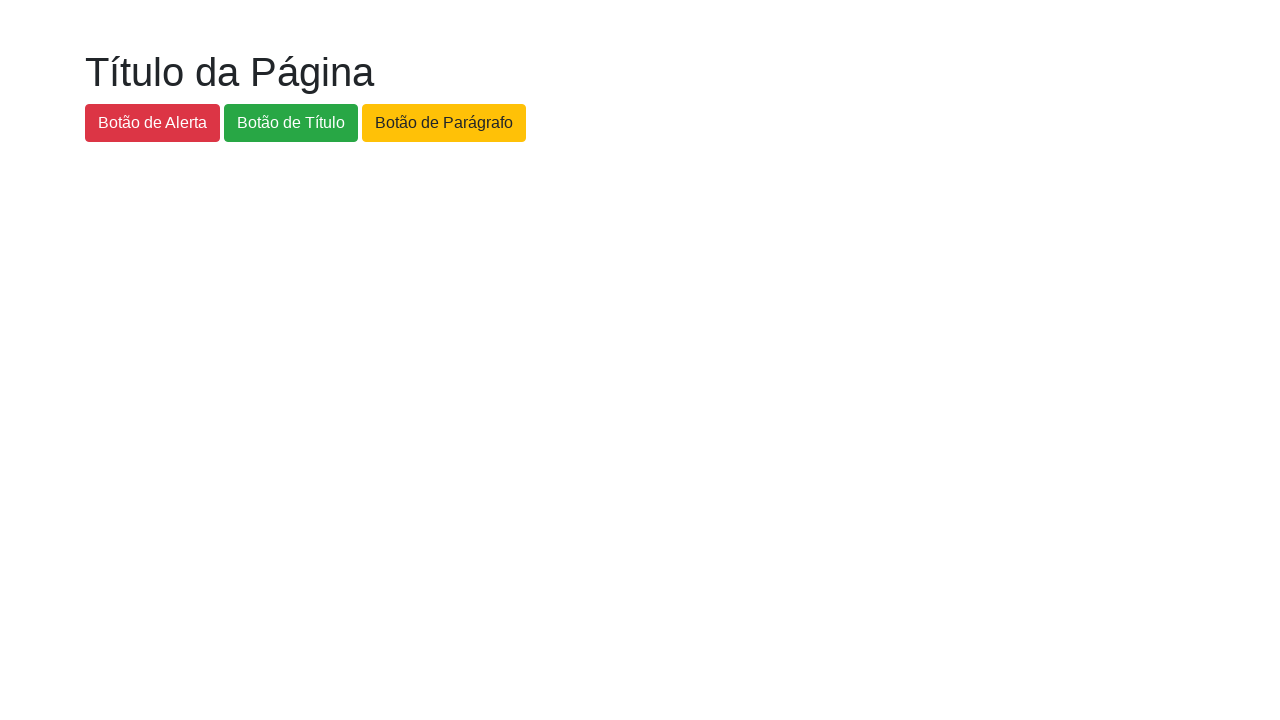

Clicked the button to add a new paragraph at (444, 123) on #botao-paragrafo
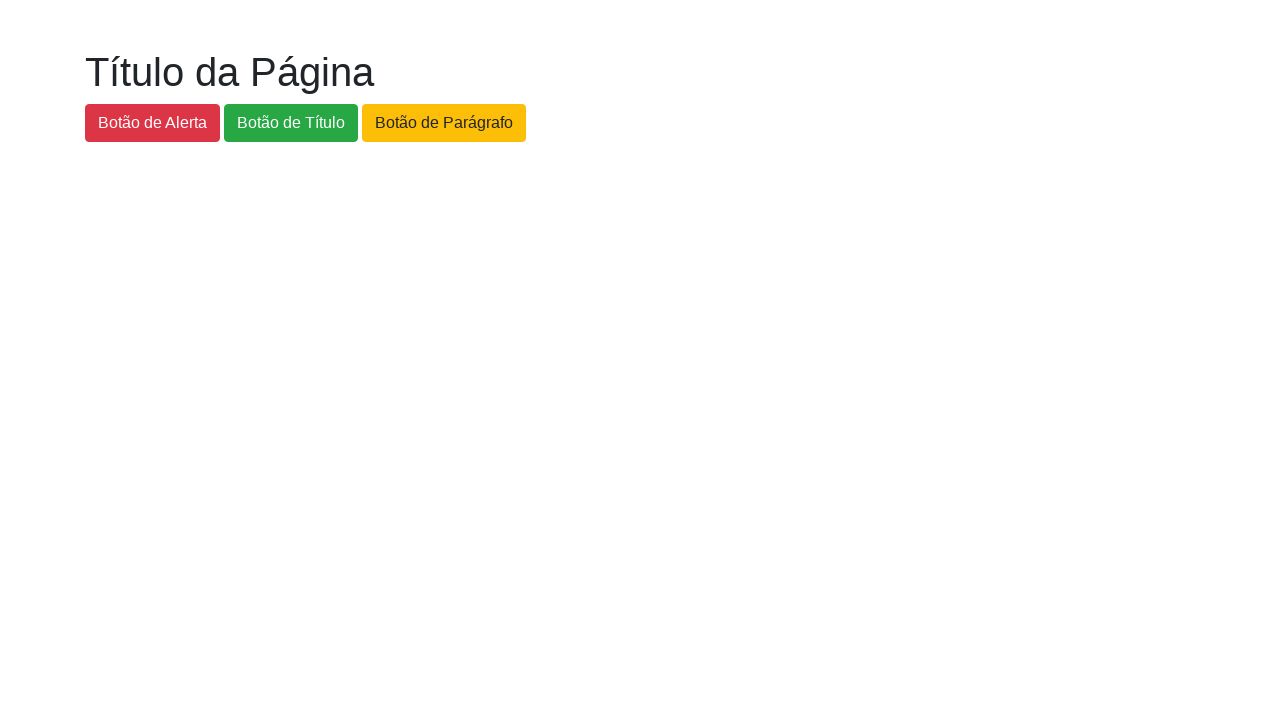

New paragraph element appeared on the page after the delay
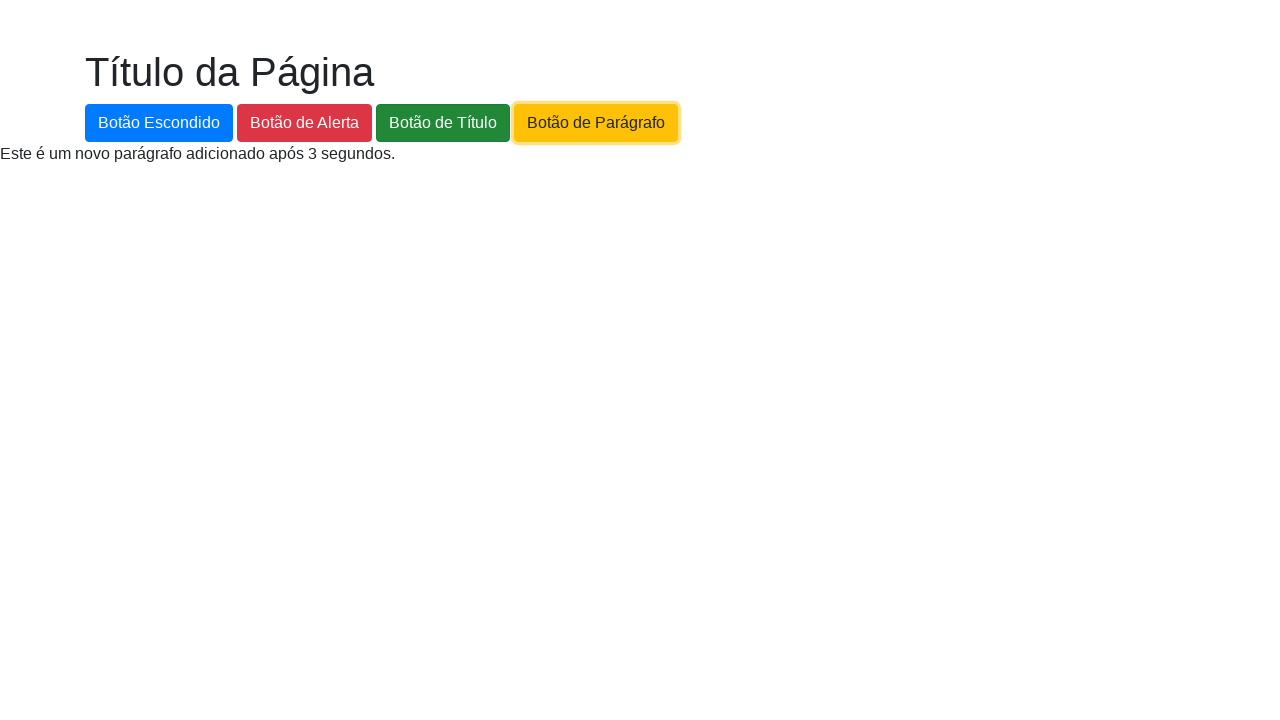

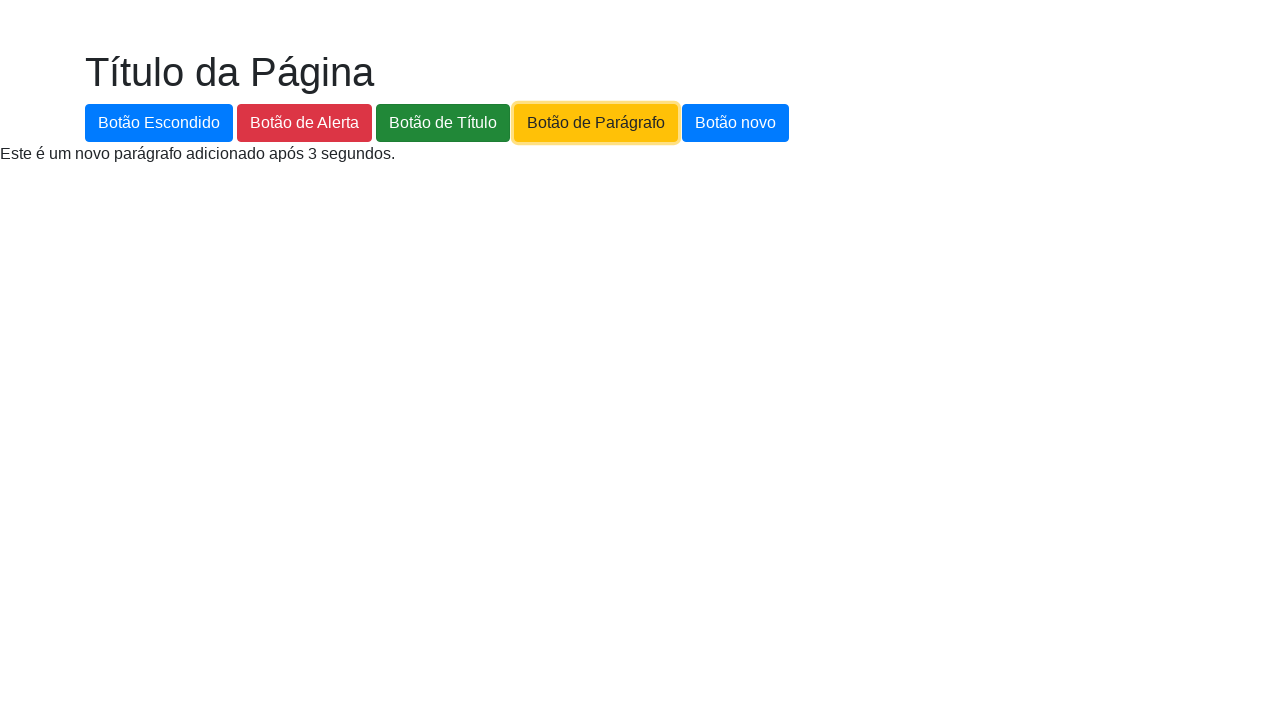